Navigates to Filmweb (Polish movie database) and verifies the page title matches the expected value

Starting URL: https://www.filmweb.pl

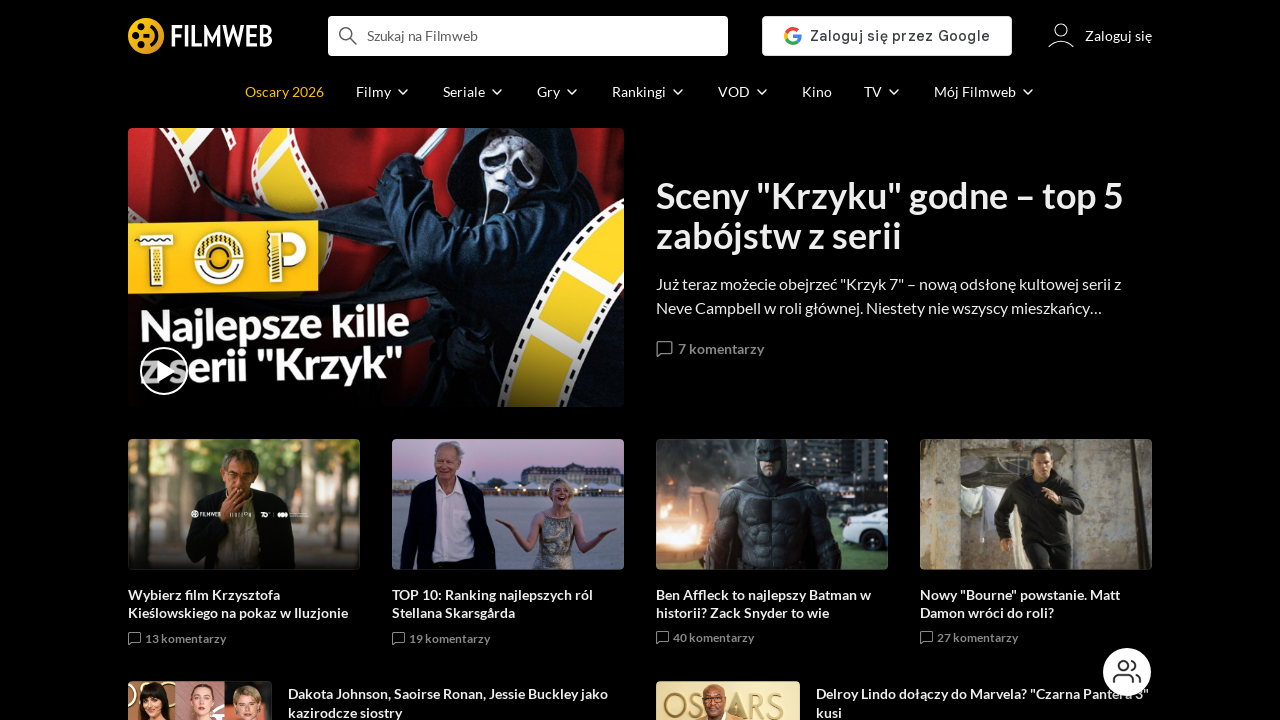

Navigated to Filmweb homepage
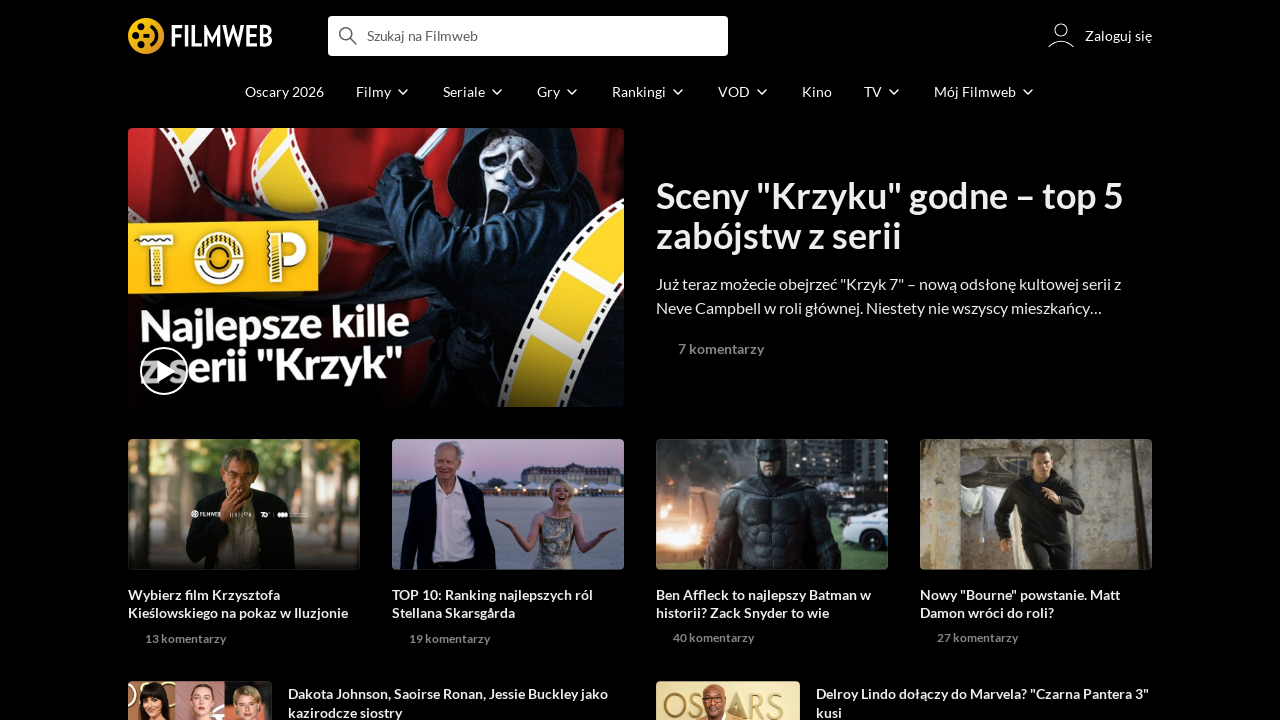

Verified page title matches expected value 'Filmweb - filmy takie jak Ty!'
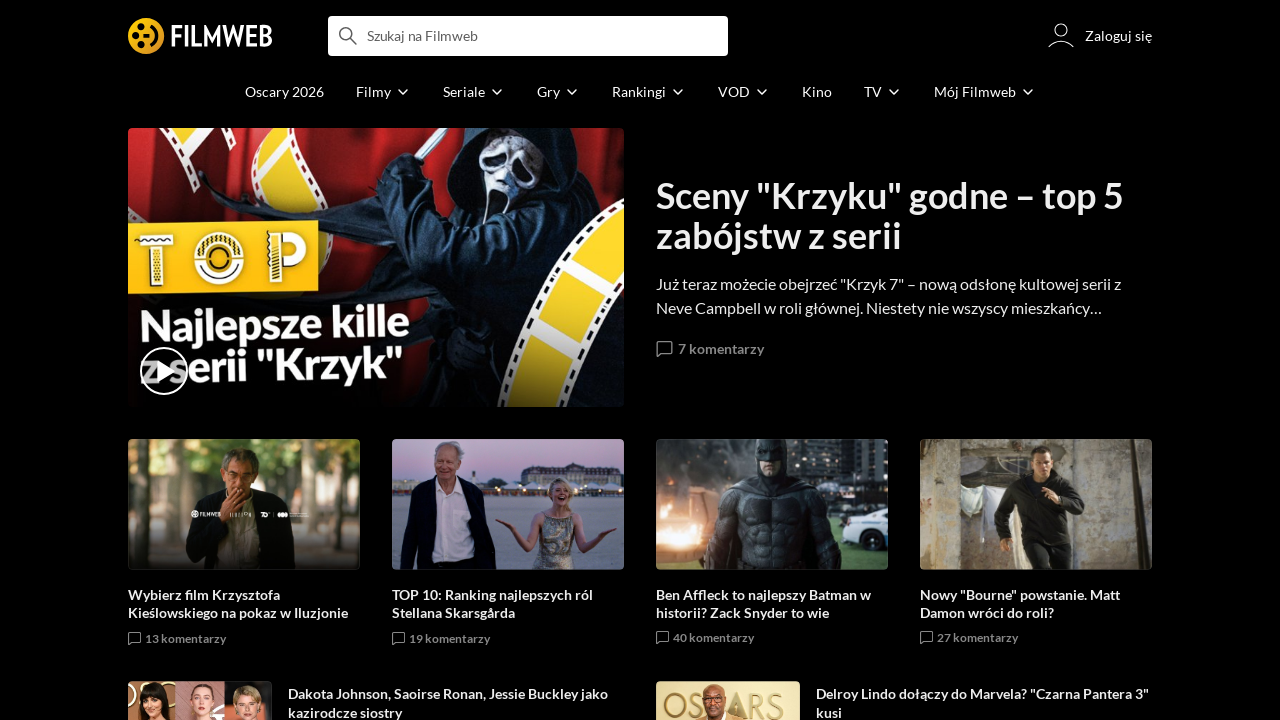

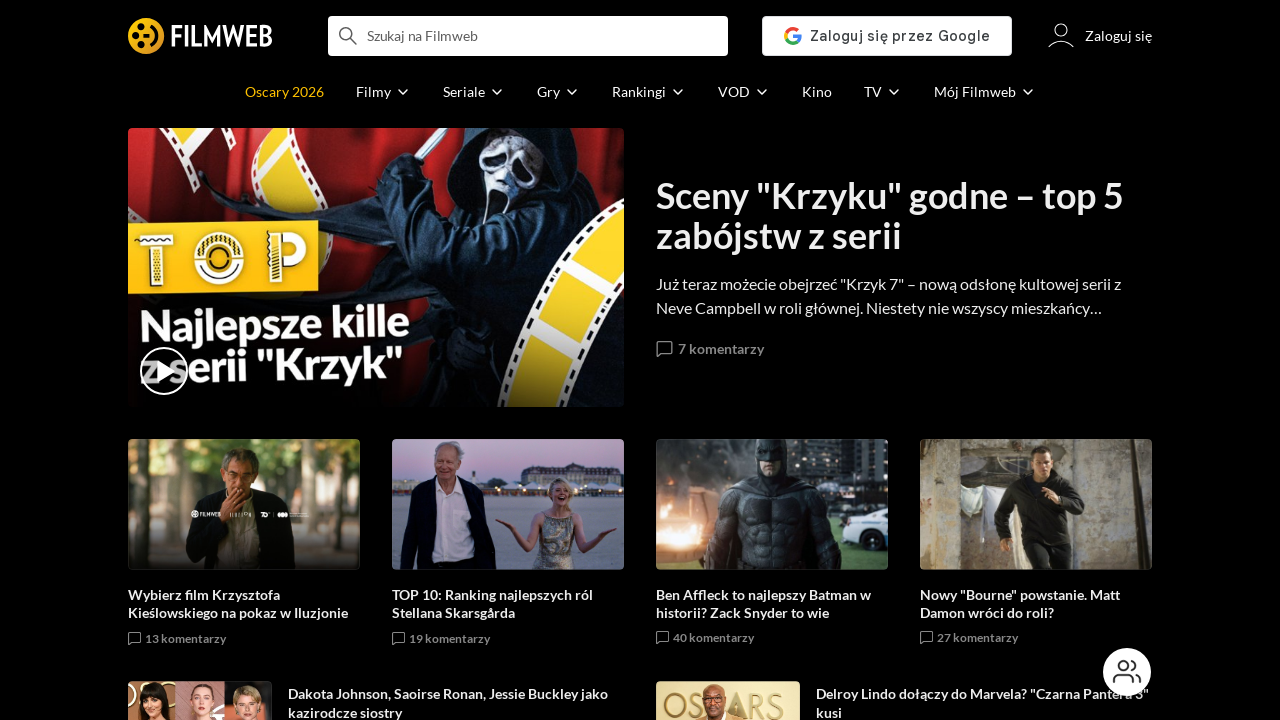